Tests a Body Mass Index calculator by entering height and weight values, then verifying the calculated BMI result and weight classification are displayed correctly.

Starting URL: http://www.d3web.de/Wiki.jsp?page=Body-Mass-Index

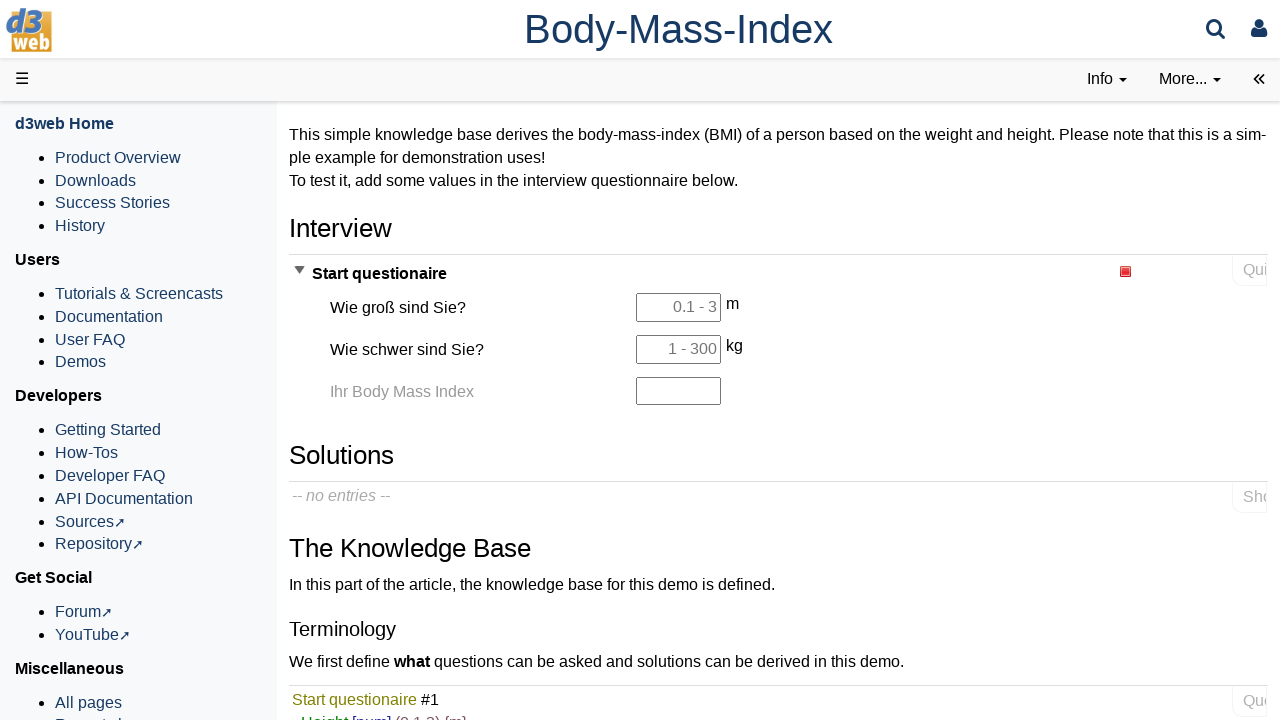

Clicked reset button to initialize the form at (1125, 271) on .reset
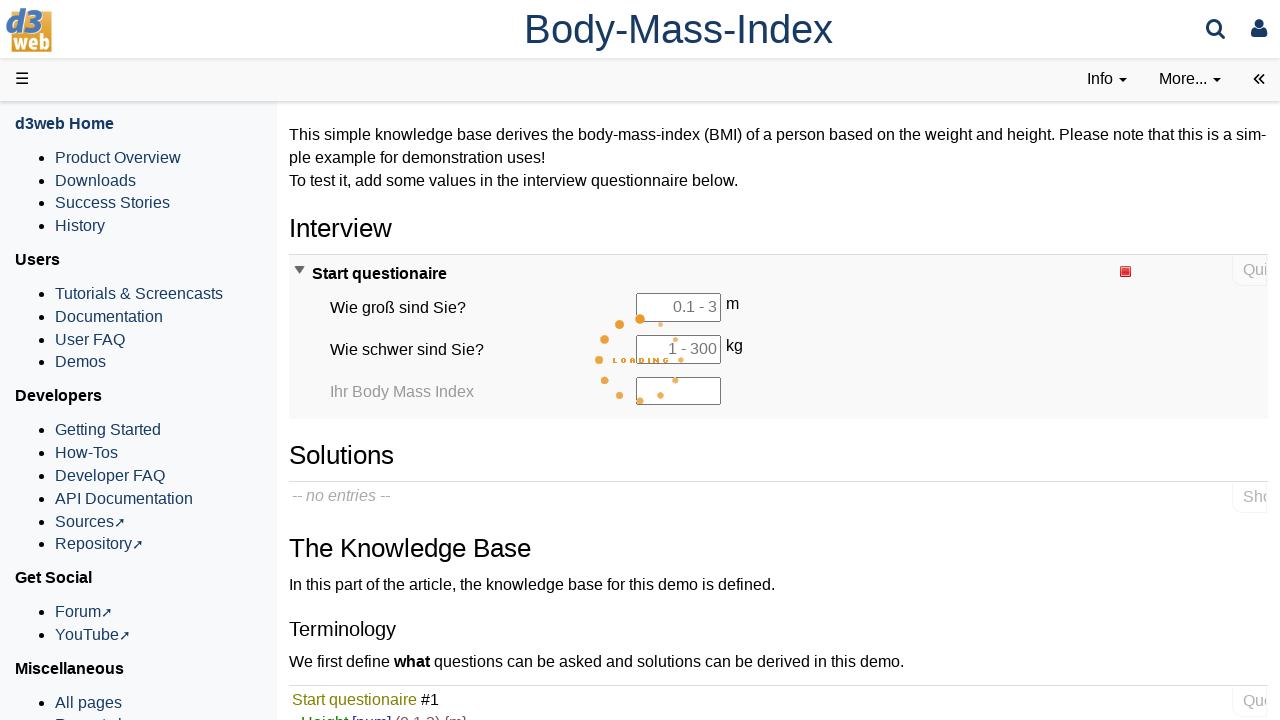

Form is ready after reset - numinput fields loaded
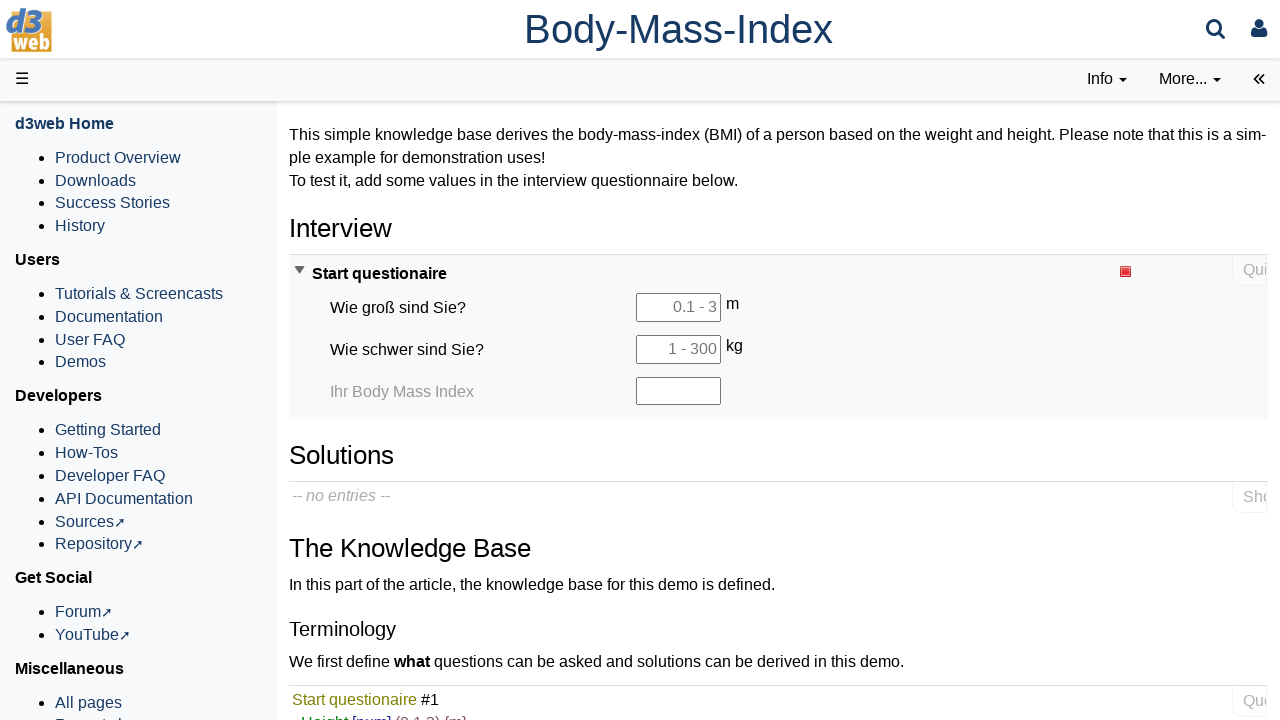

Entered height value of 2 meters in first input field on .numinput >> nth=0
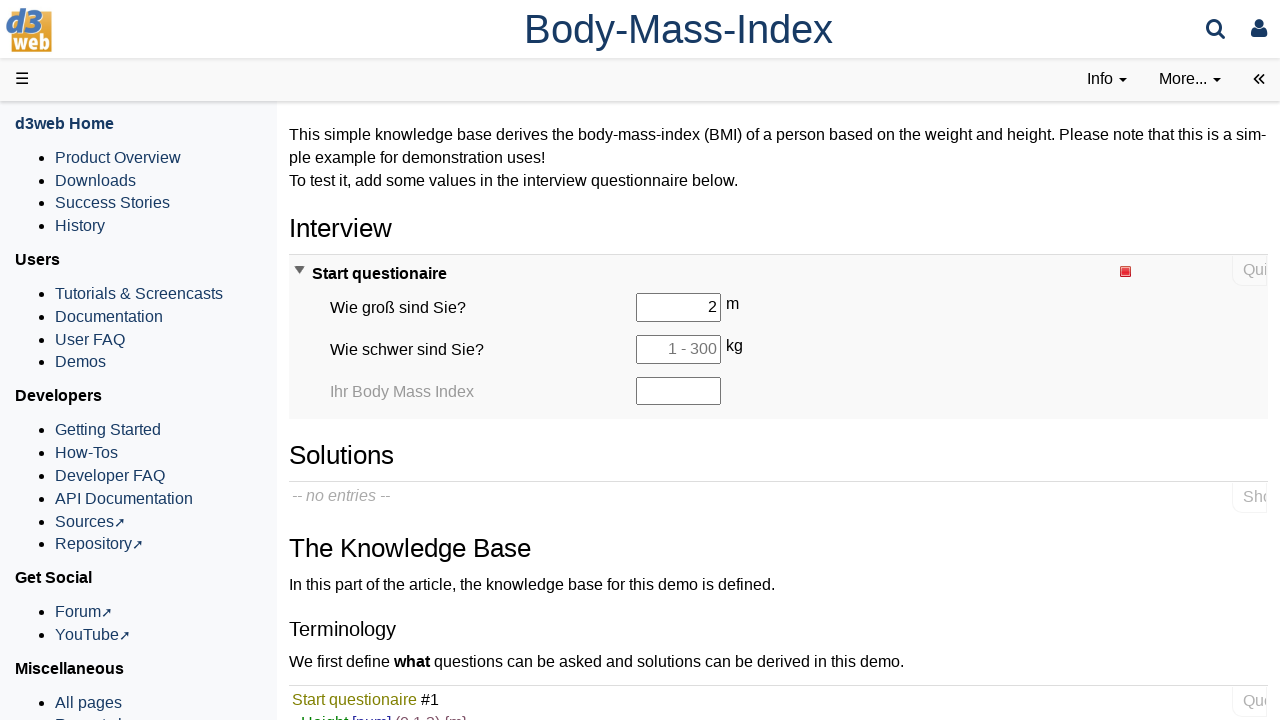

Pressed Enter to confirm height value on .numinput >> nth=0
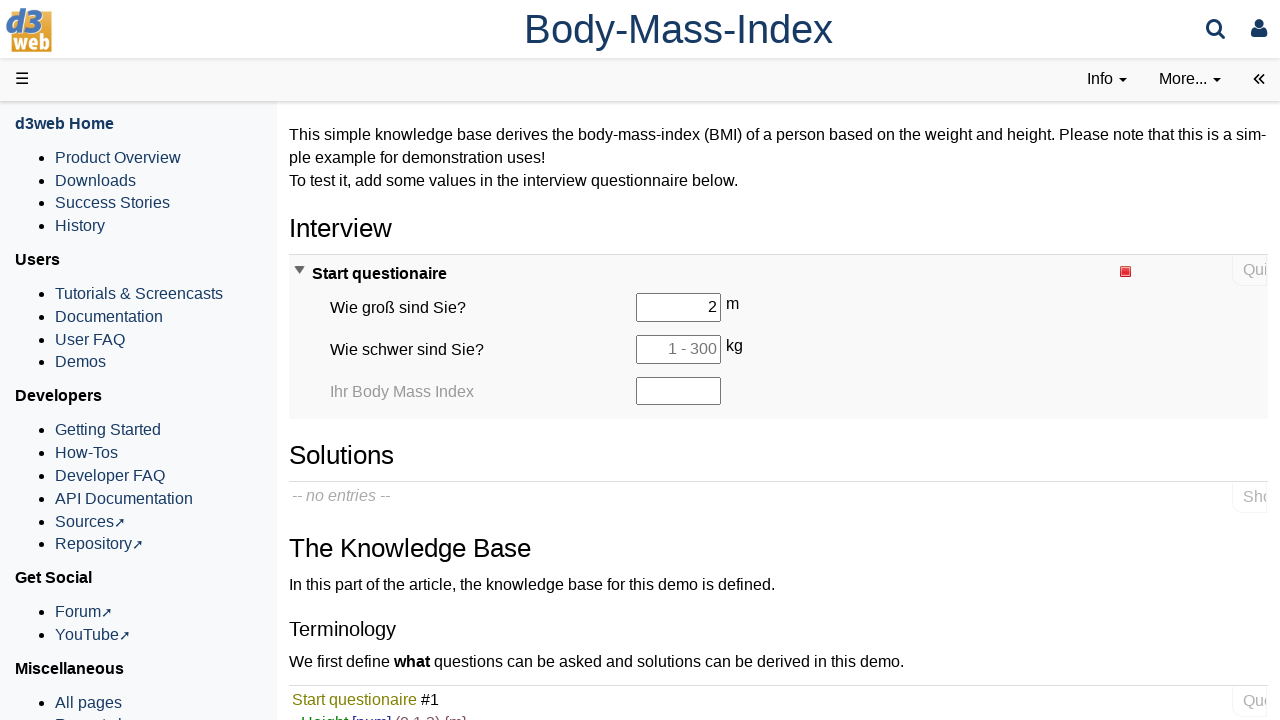

Waited 500ms for form re-render after entering height
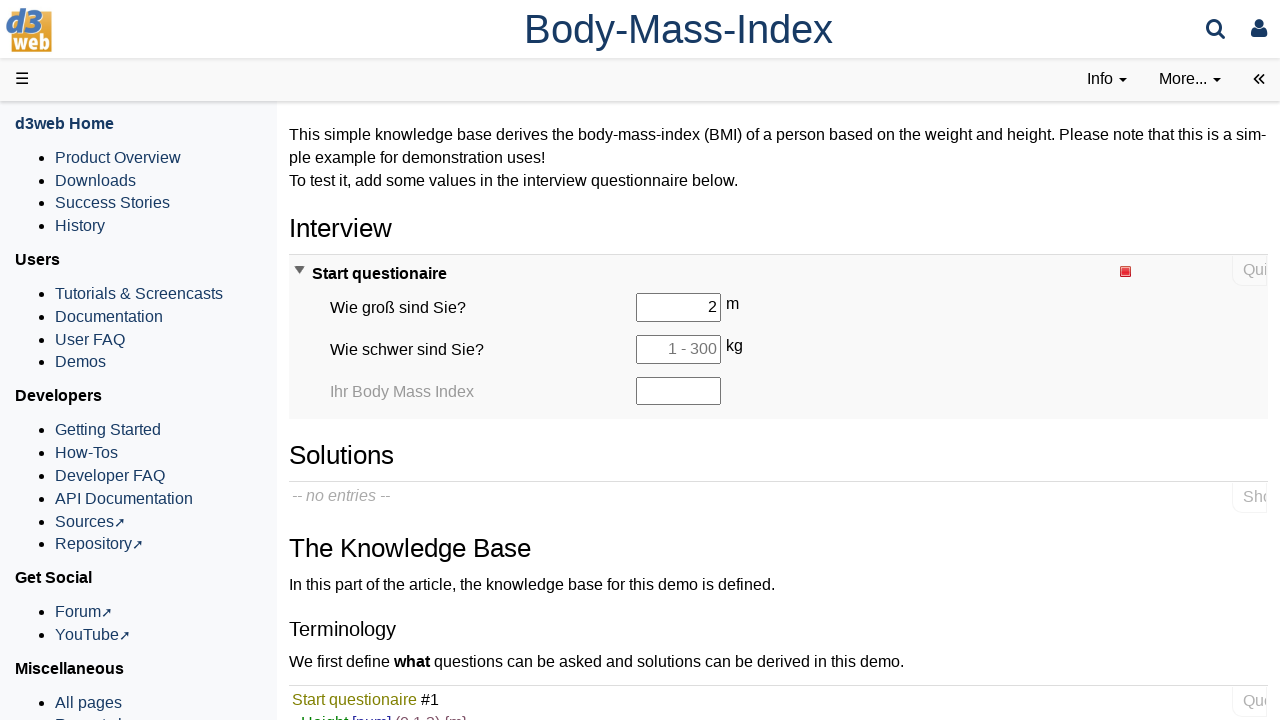

Entered weight value of 100 kg in second input field on .numinput >> nth=1
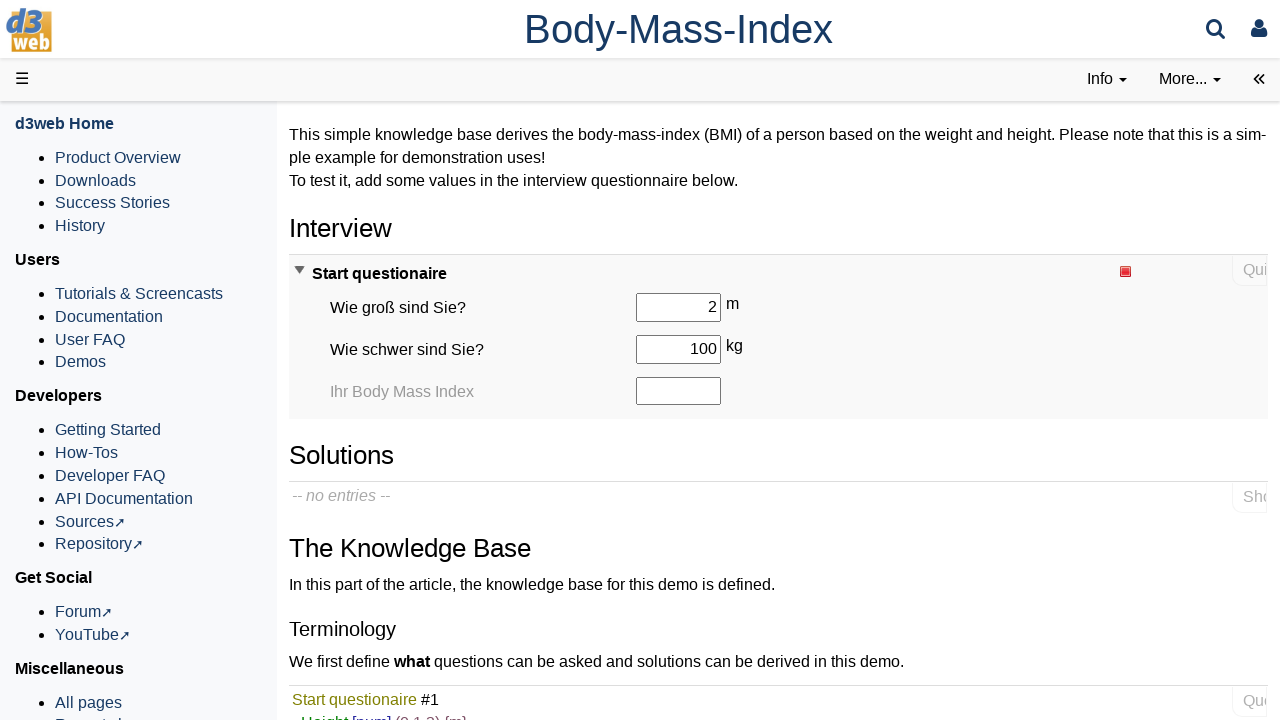

Pressed Enter to confirm weight value on .numinput >> nth=1
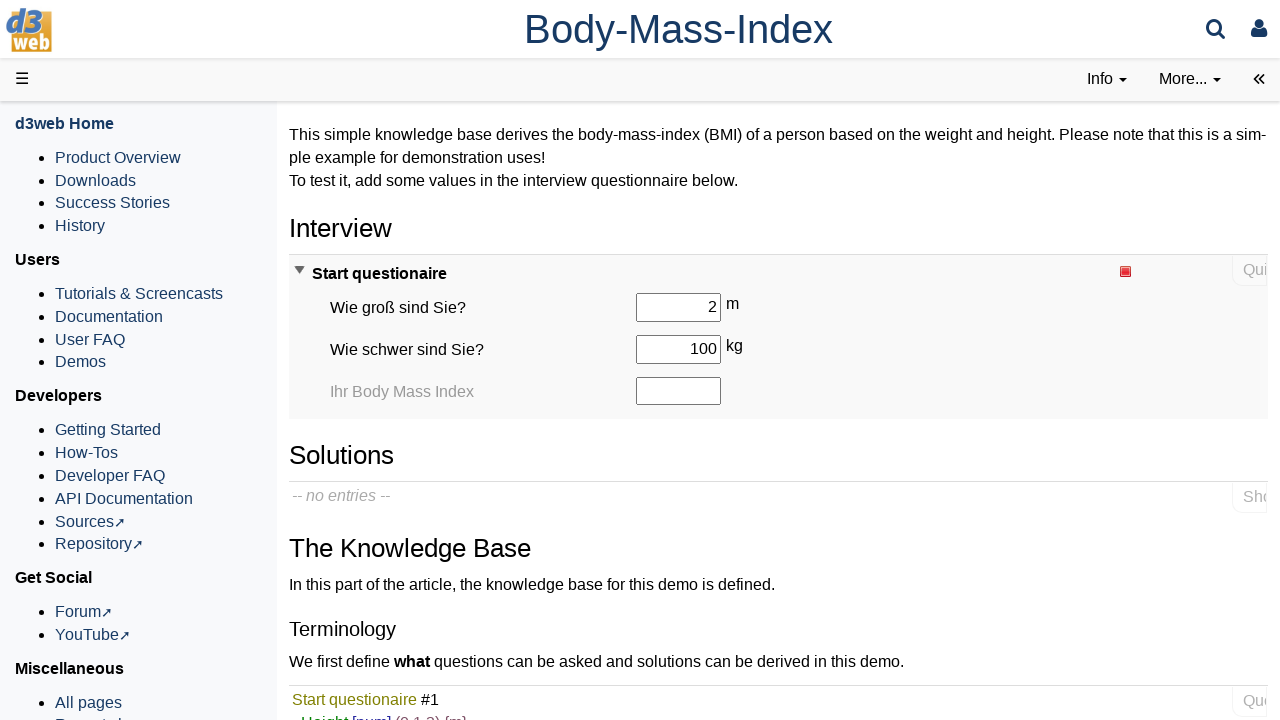

BMI calculation completed - SOLUTION-ESTABLISHED class appeared
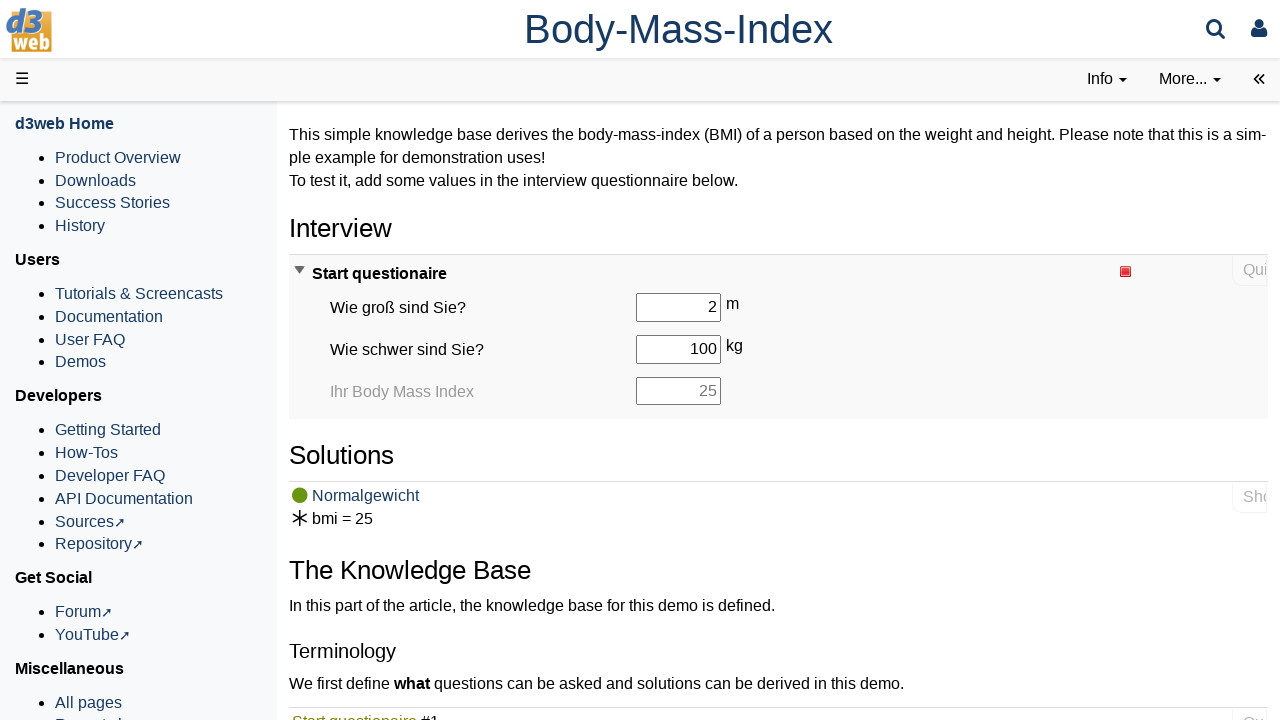

Verified BMI result and weight classification are displayed
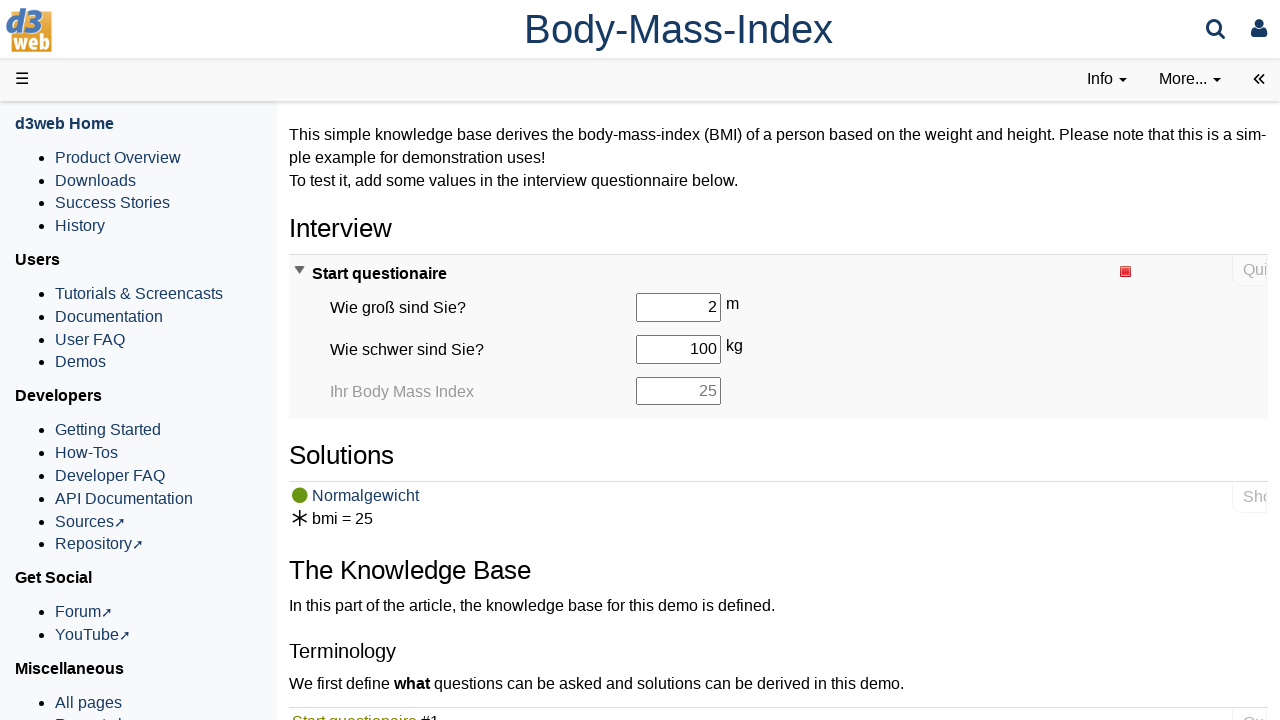

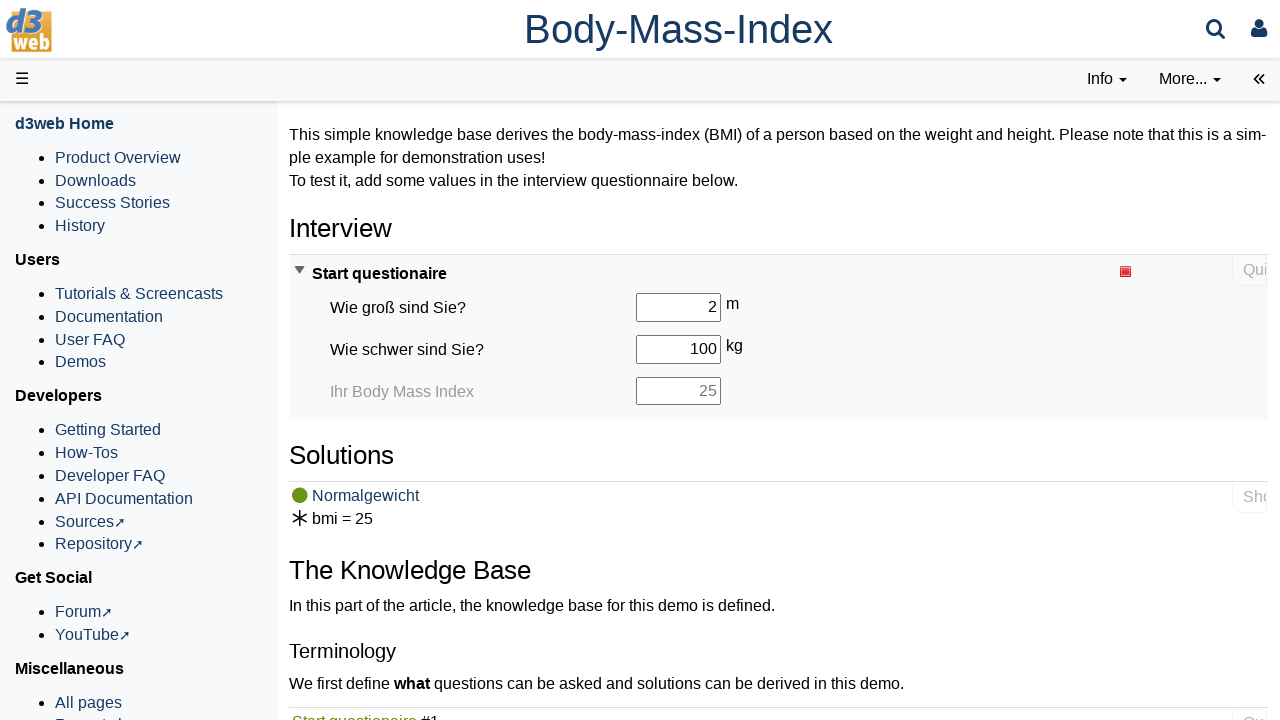